Tests Python.org search functionality using unittest framework by searching for "pycon"

Starting URL: http://www.python.org

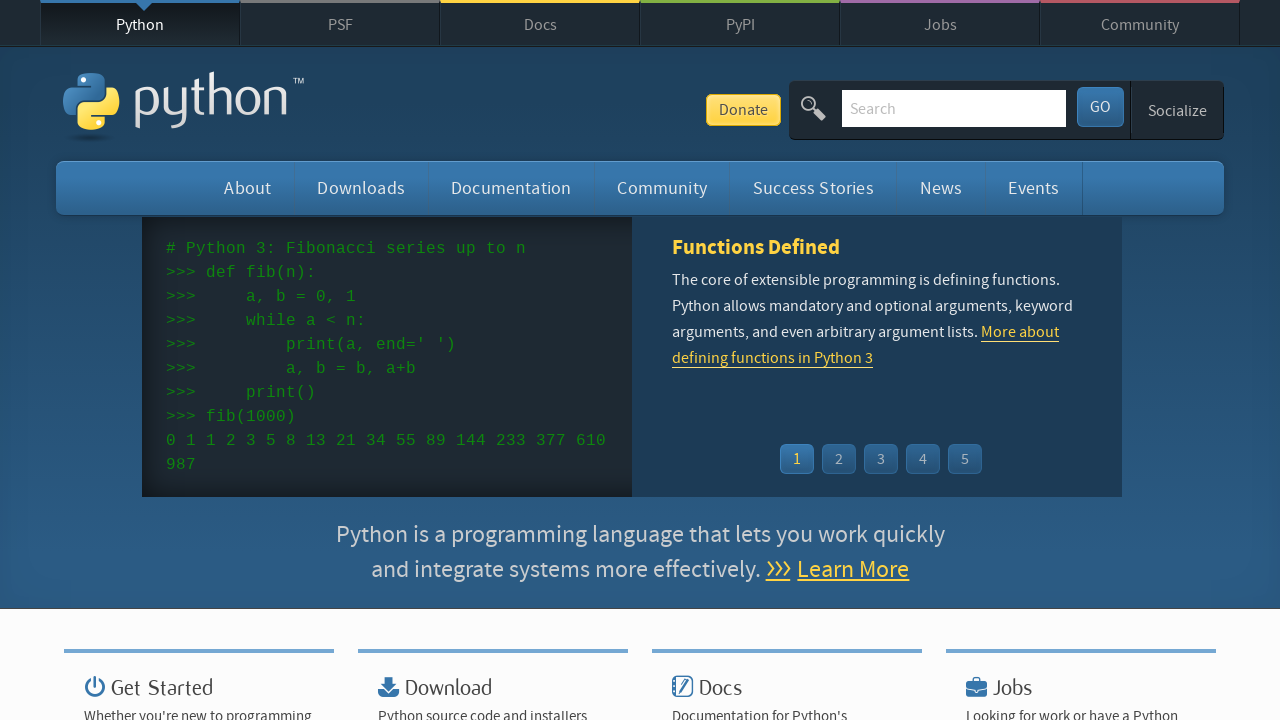

Verified 'Python' is in the page title
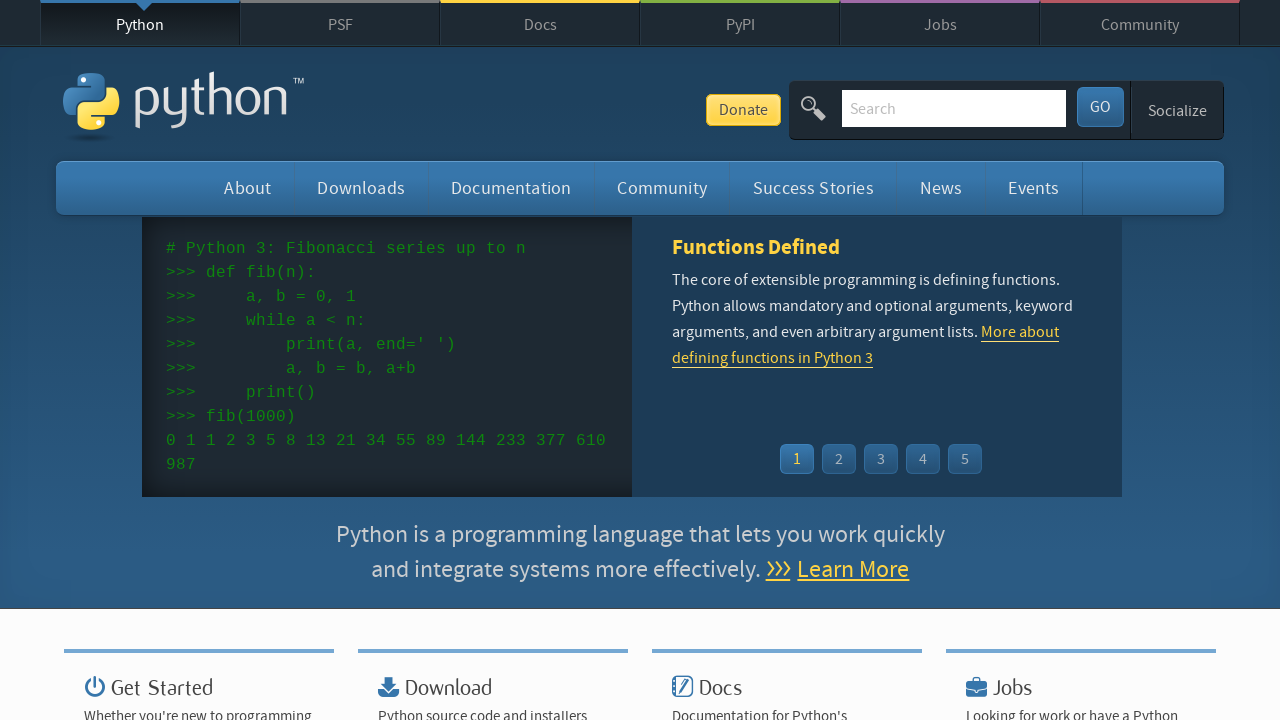

Located search box element
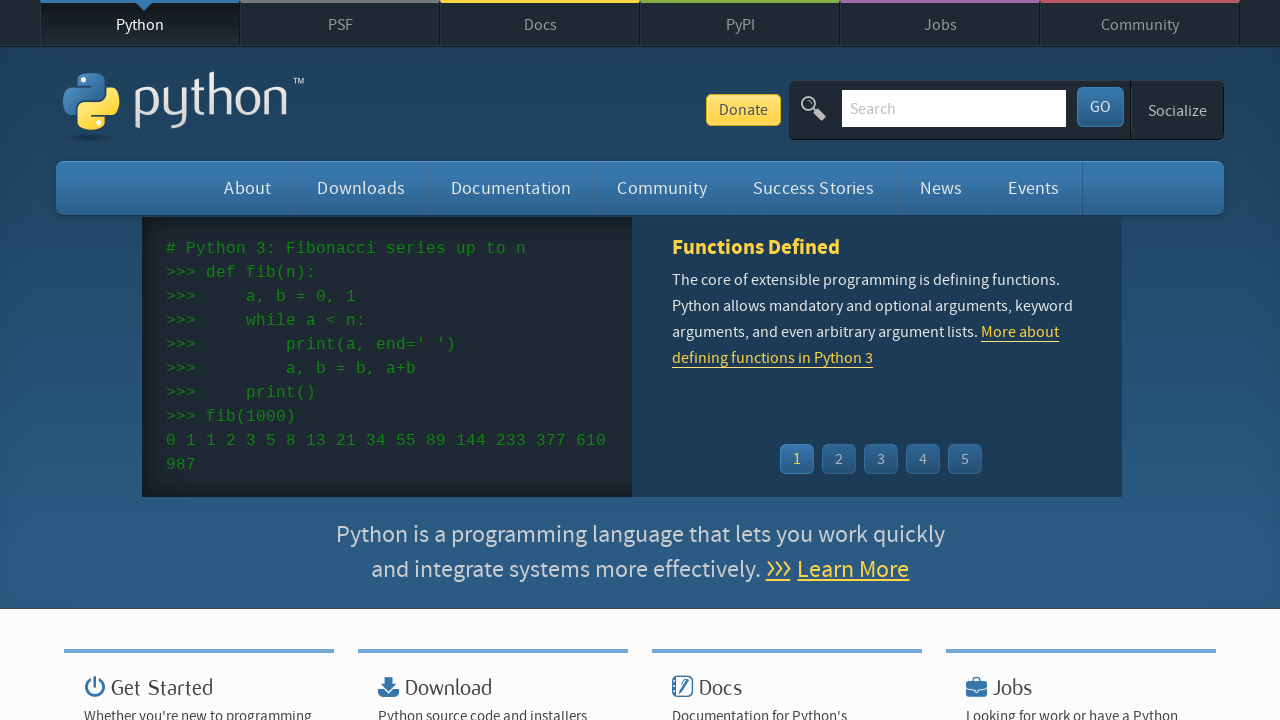

Filled search box with 'pycon' on input[name='q']
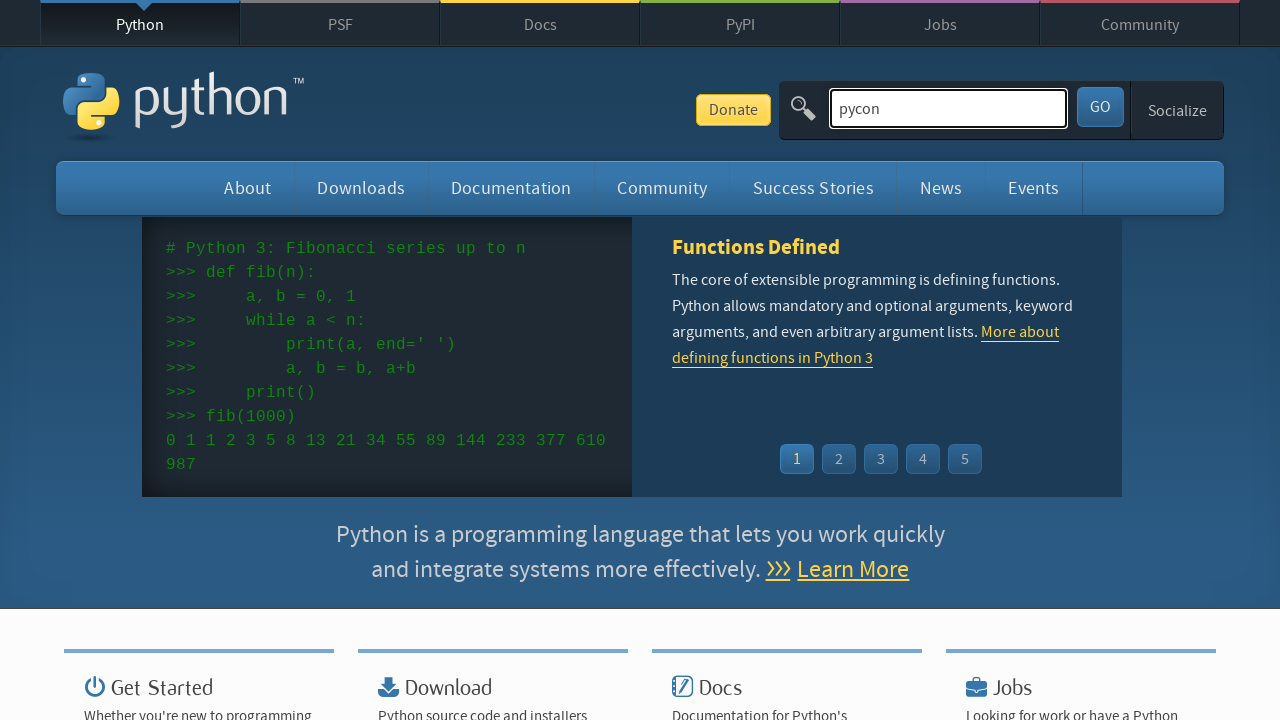

Pressed Enter to submit search for 'pycon' on input[name='q']
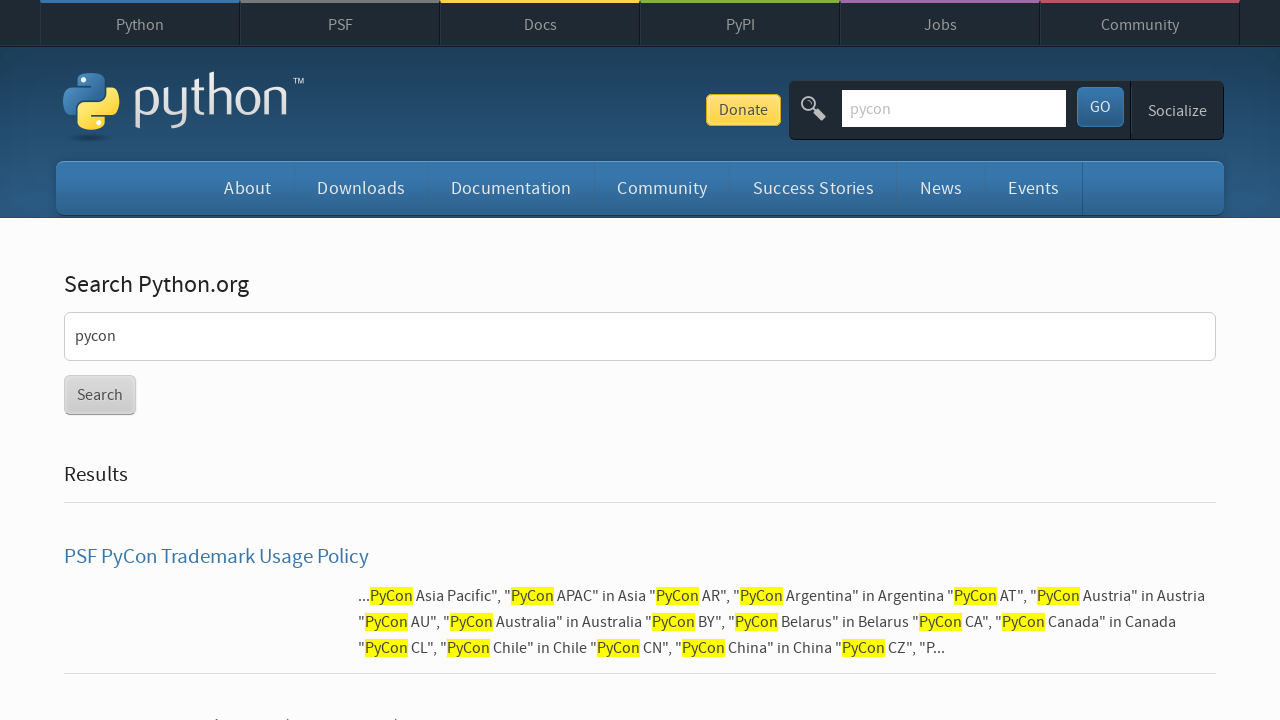

Waited for page to reach networkidle state
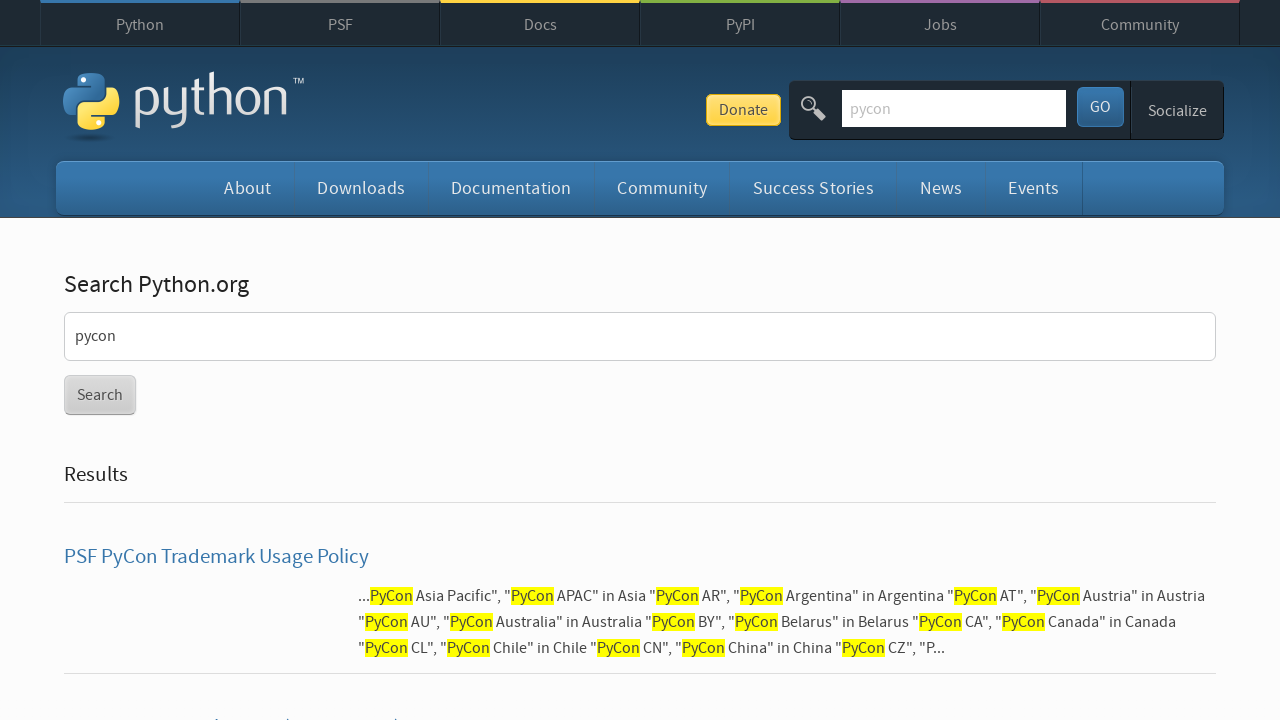

Verified search results were found (no 'No results found' message)
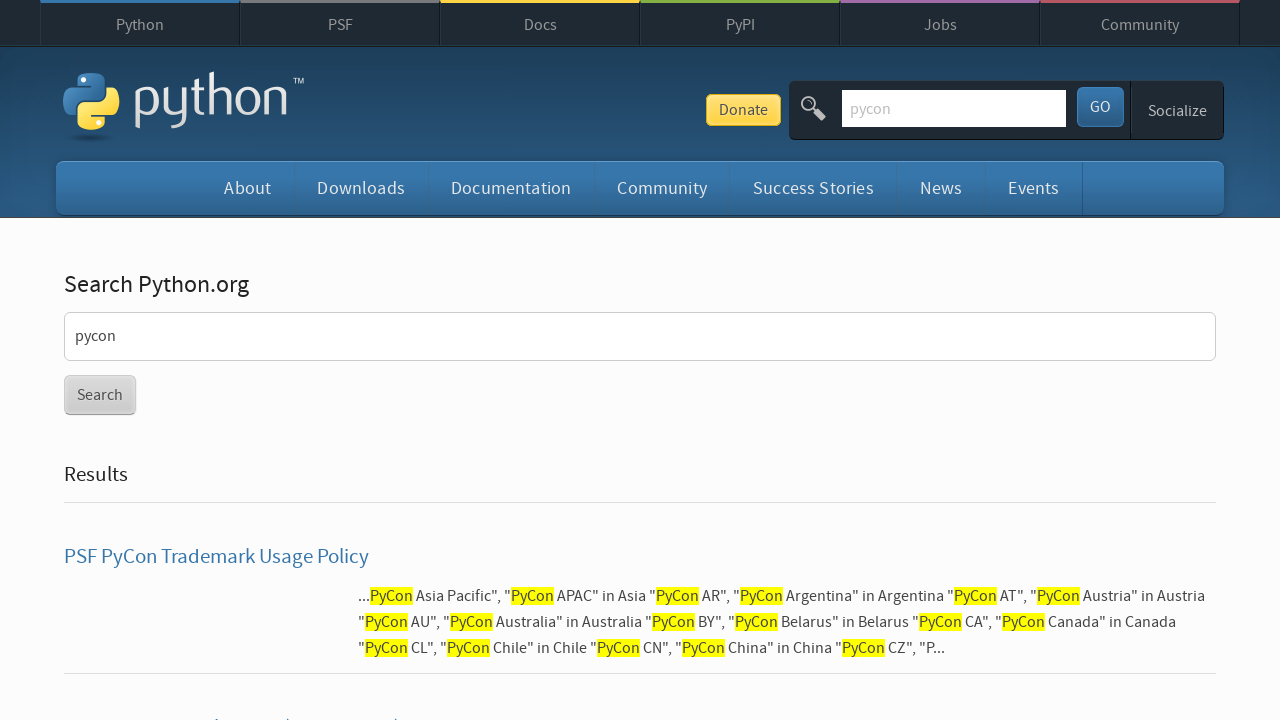

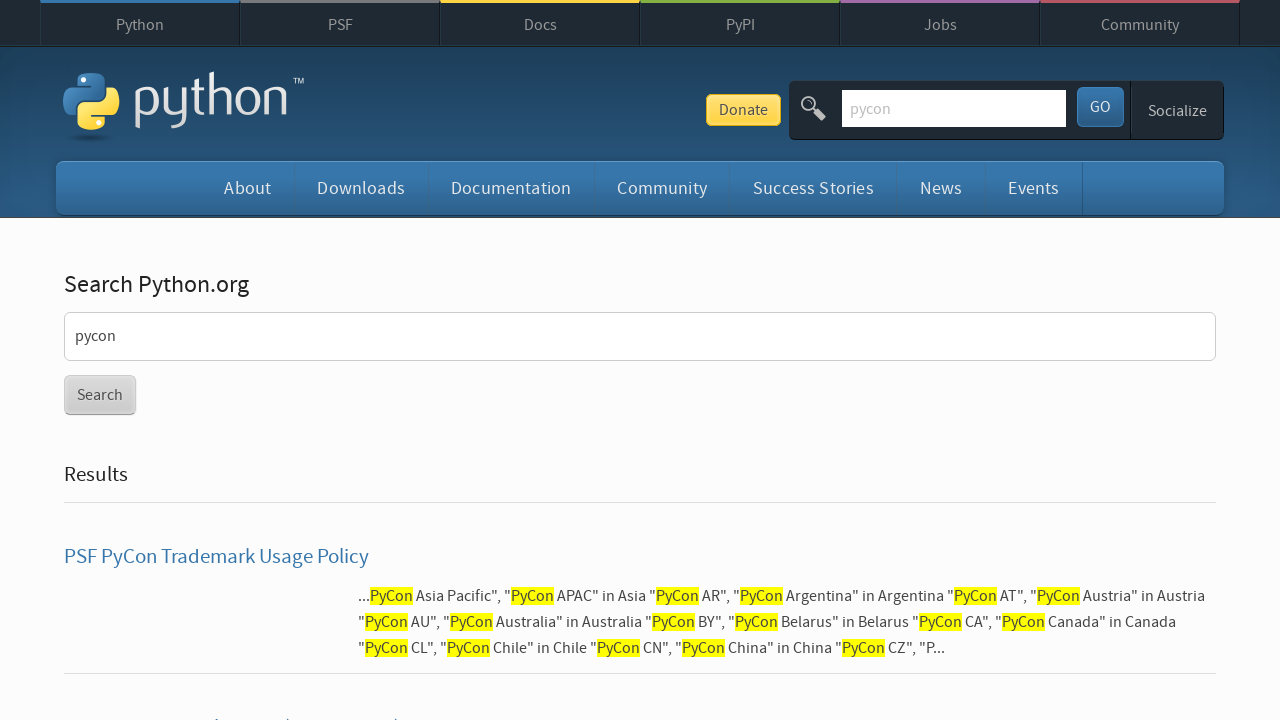